Tests dropdown functionality on a practice website by opening a passenger info dropdown and clicking the increment button for adults 4 times to increase the passenger count.

Starting URL: https://rahulshettyacademy.com/dropdownsPractise/

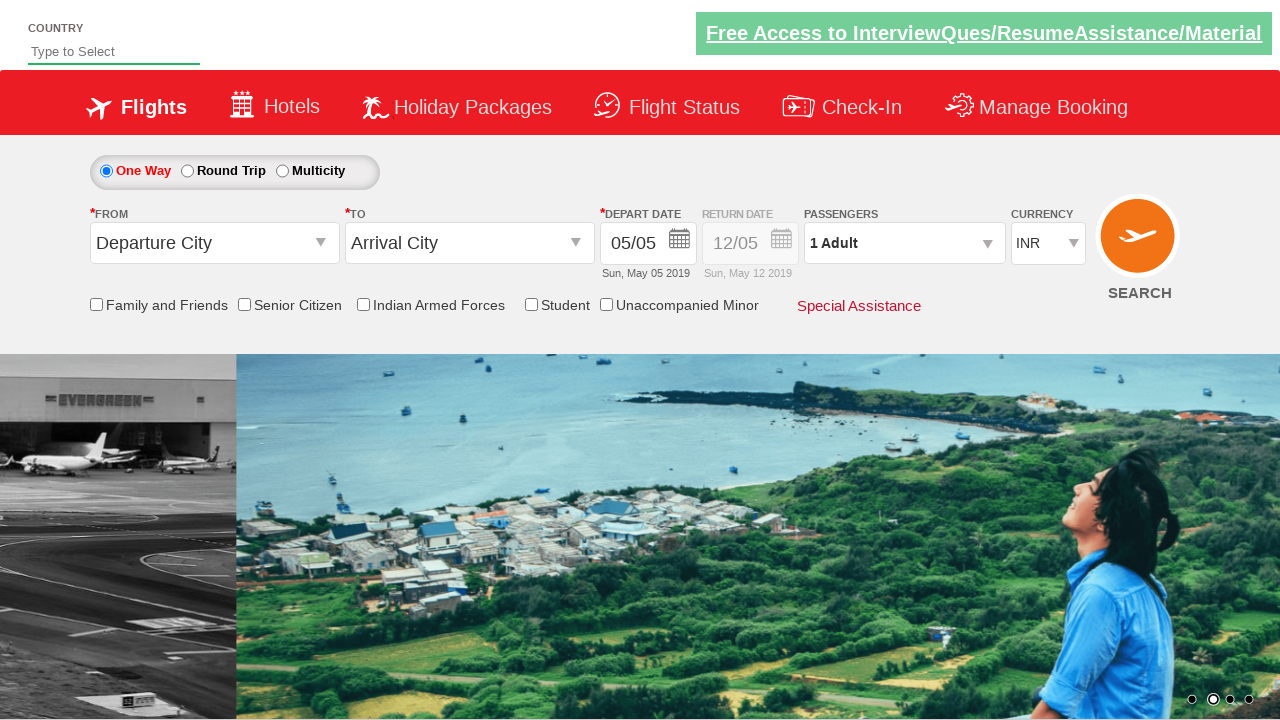

Clicked passenger info dropdown to open it at (904, 243) on #divpaxinfo
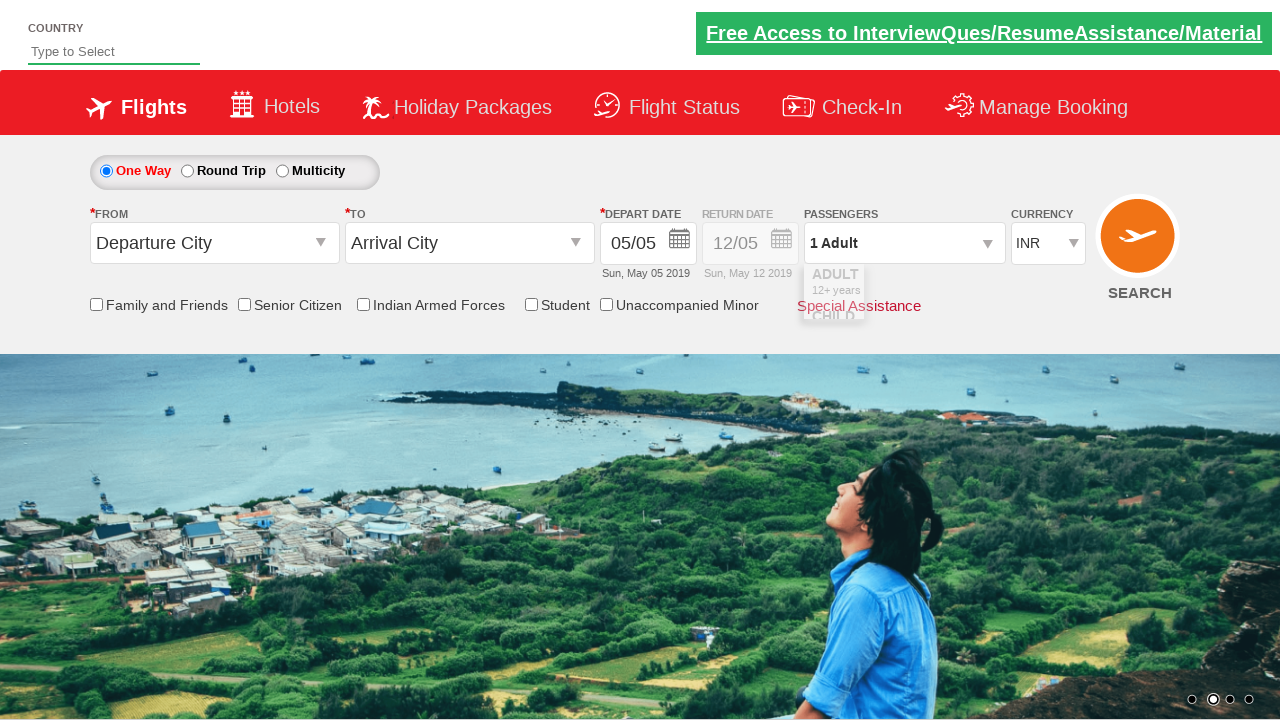

Clicked increment adult button (increment #1) at (982, 288) on #hrefIncAdt
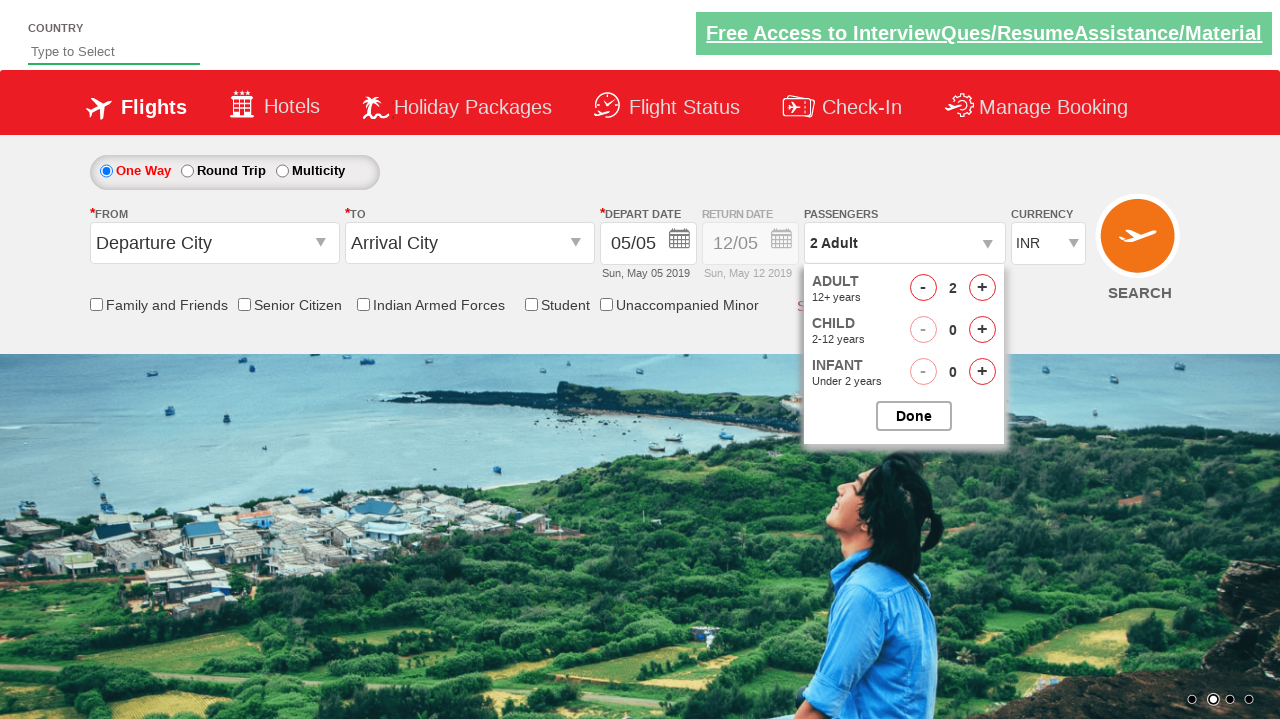

Clicked increment adult button (increment #2) at (982, 288) on #hrefIncAdt
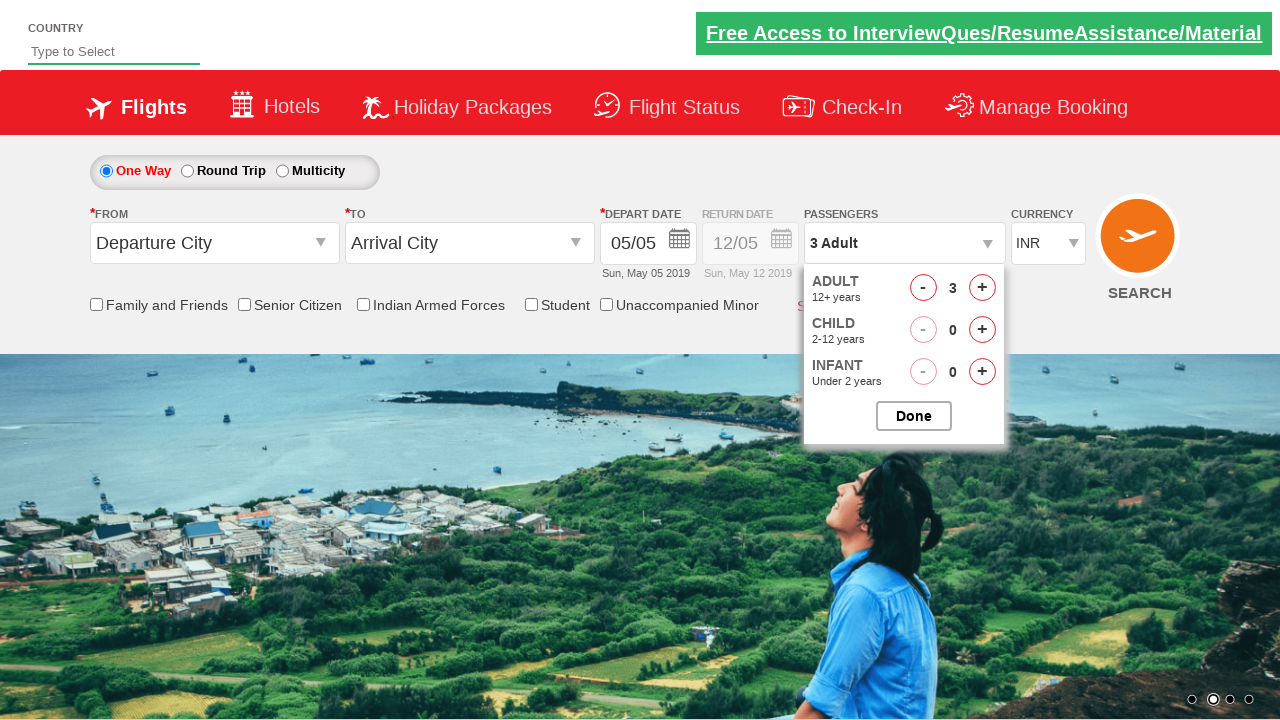

Clicked increment adult button (increment #3) at (982, 288) on #hrefIncAdt
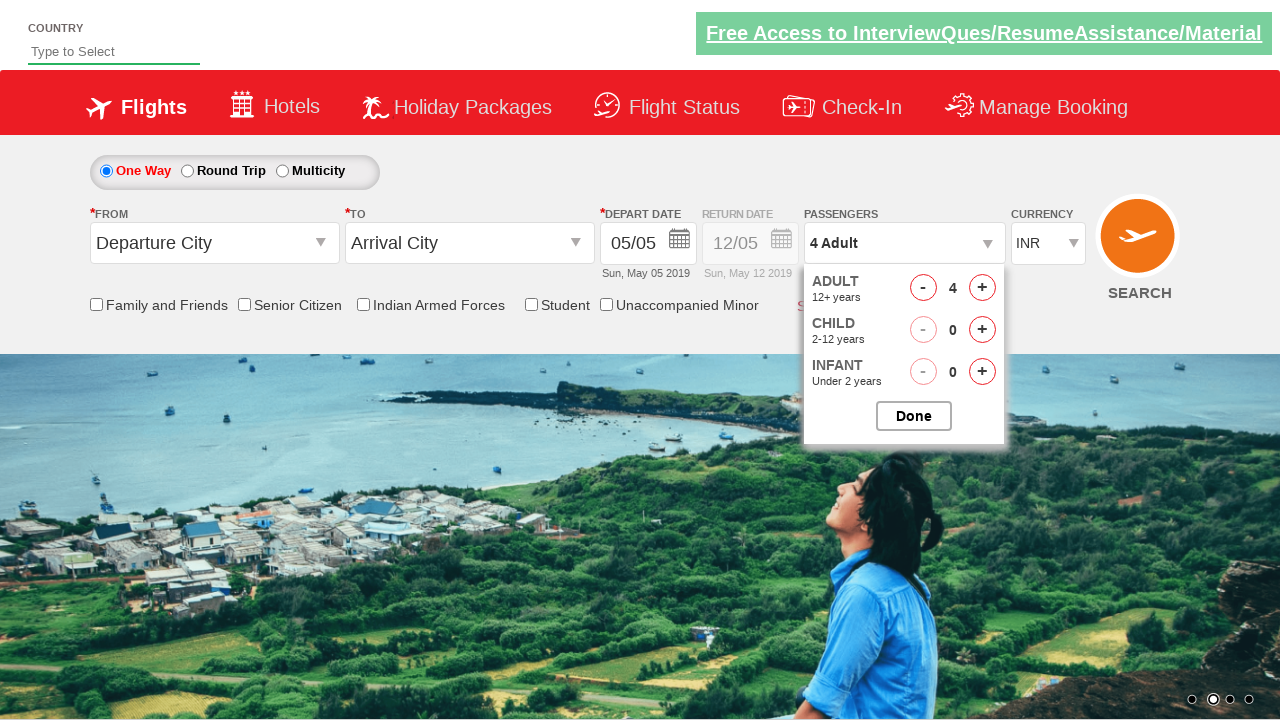

Clicked increment adult button (increment #4) at (982, 288) on #hrefIncAdt
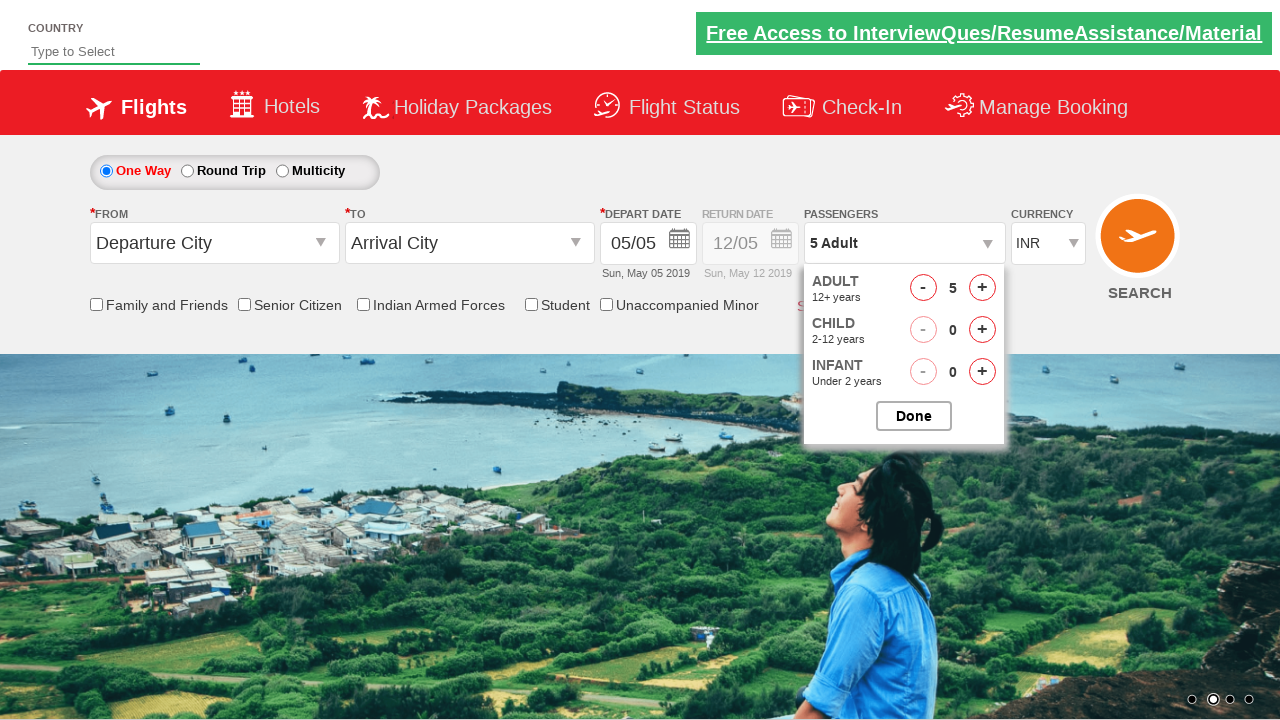

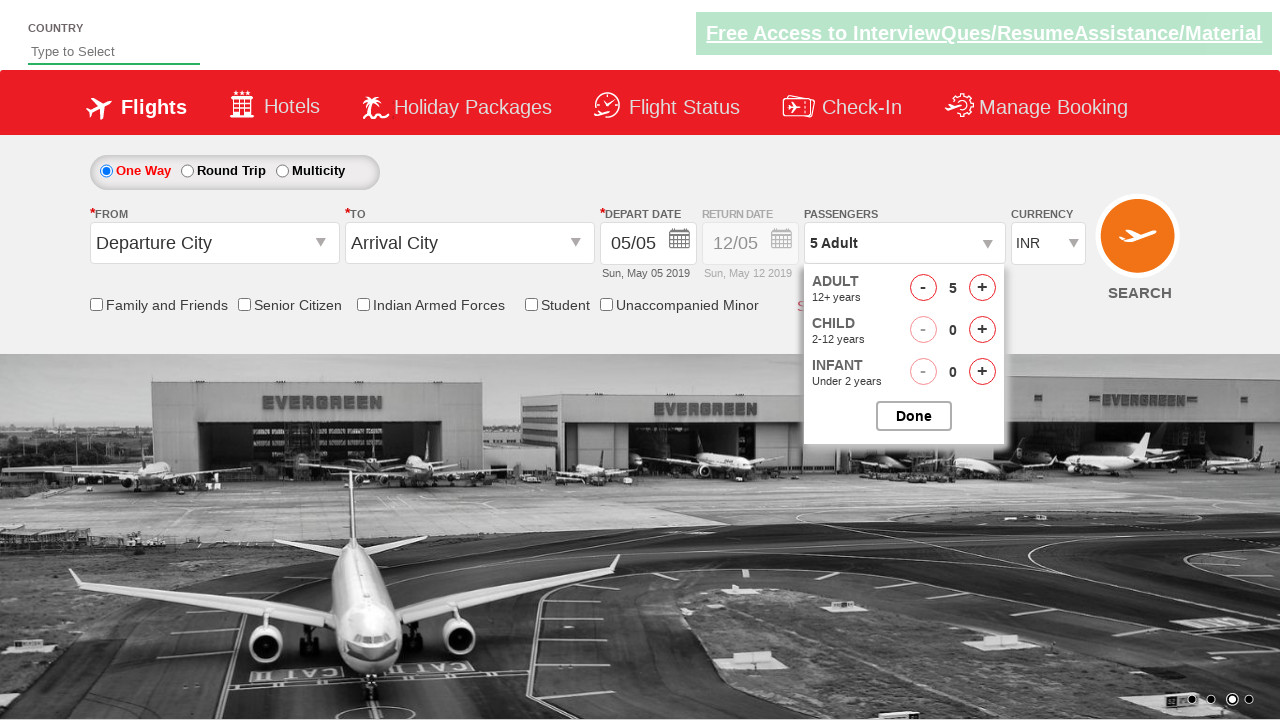